Tests interaction with an autosuggest field and opens a new window using action chains

Starting URL: https://www.letskodeit.com/practice

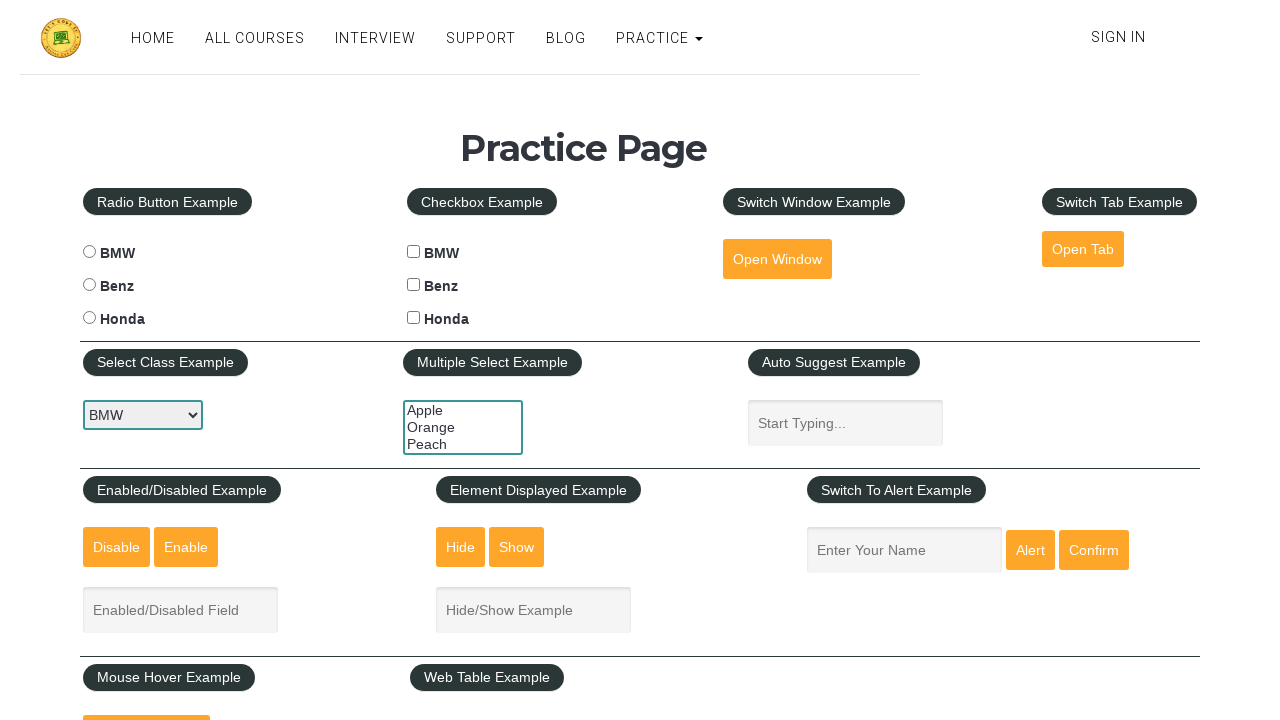

Filled autosuggest field with 'premraj' on #autosuggest
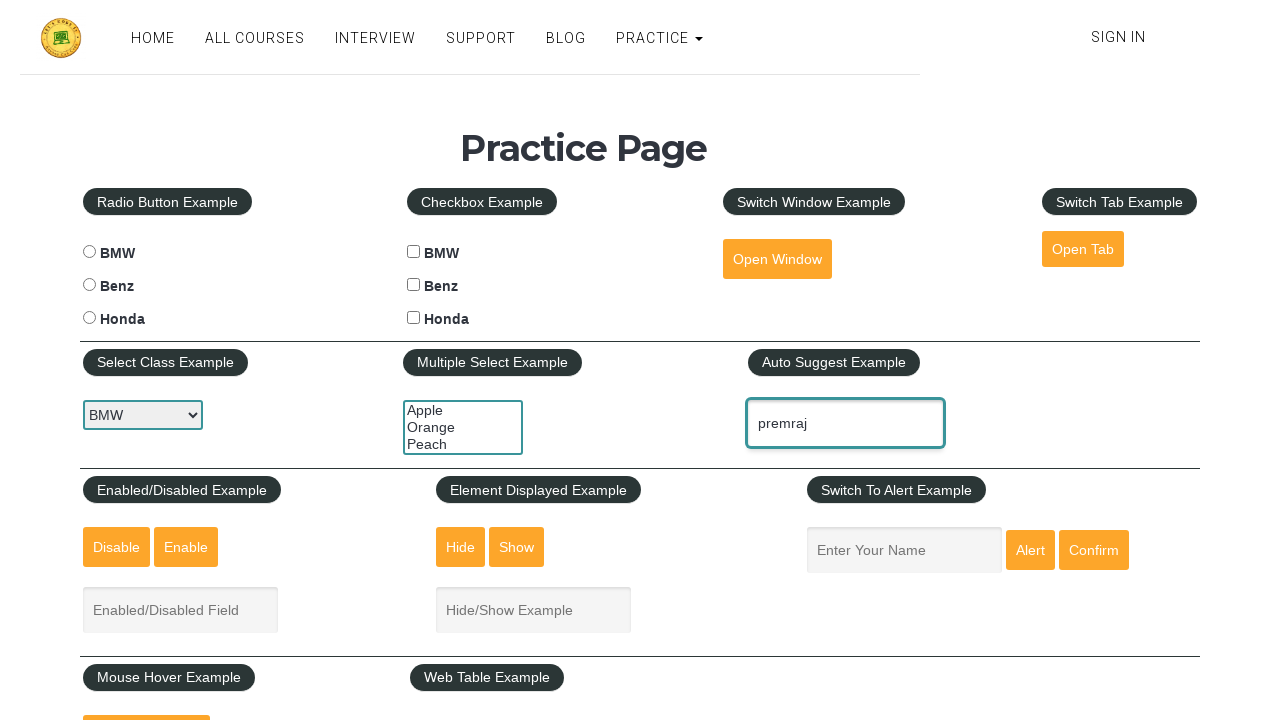

Clicked open window button to trigger new window at (777, 259) on #openwindow
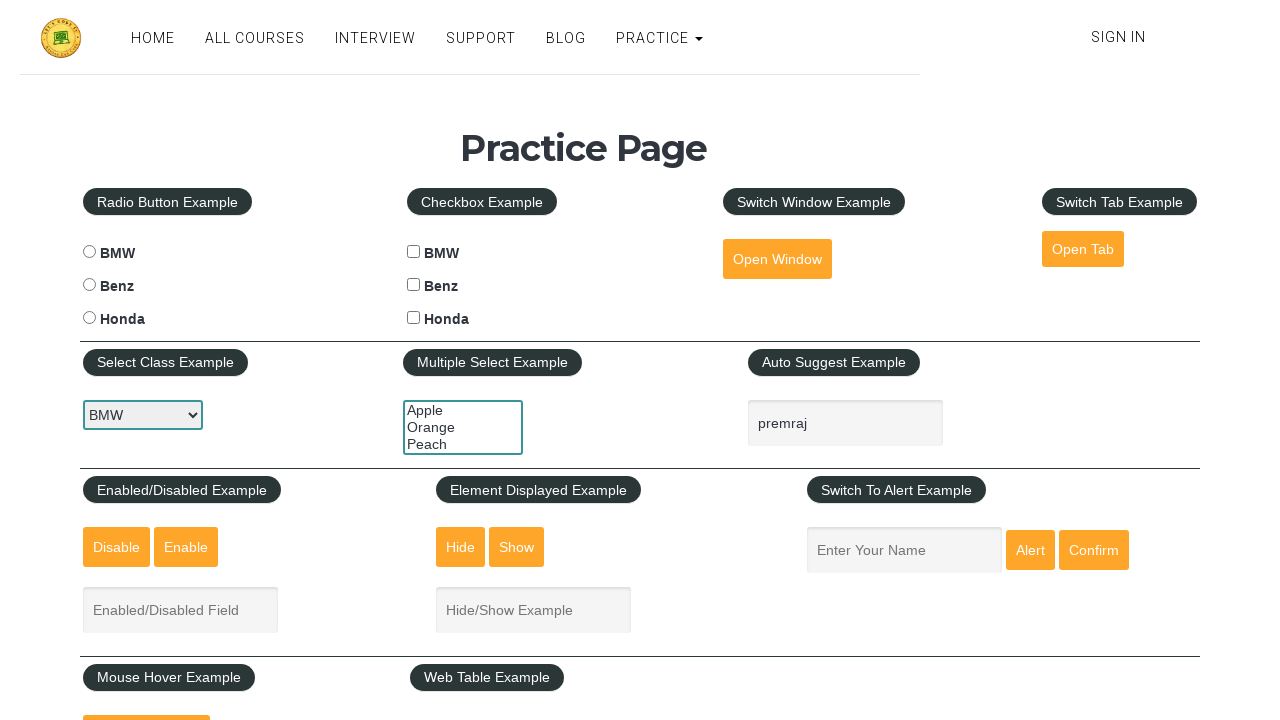

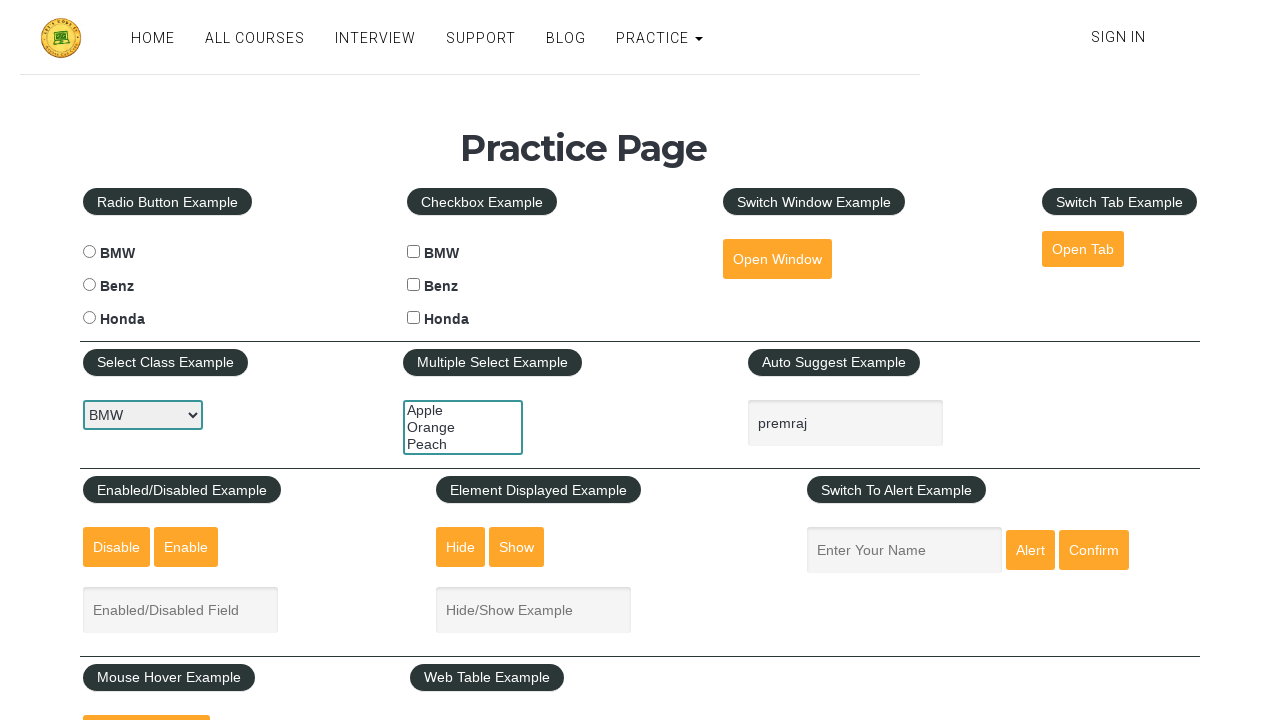